Verifies that there are exactly 5 elements with class "test" on the page and checks that the second button has the expected value attribute

Starting URL: https://kristinek.github.io/site/examples/locators

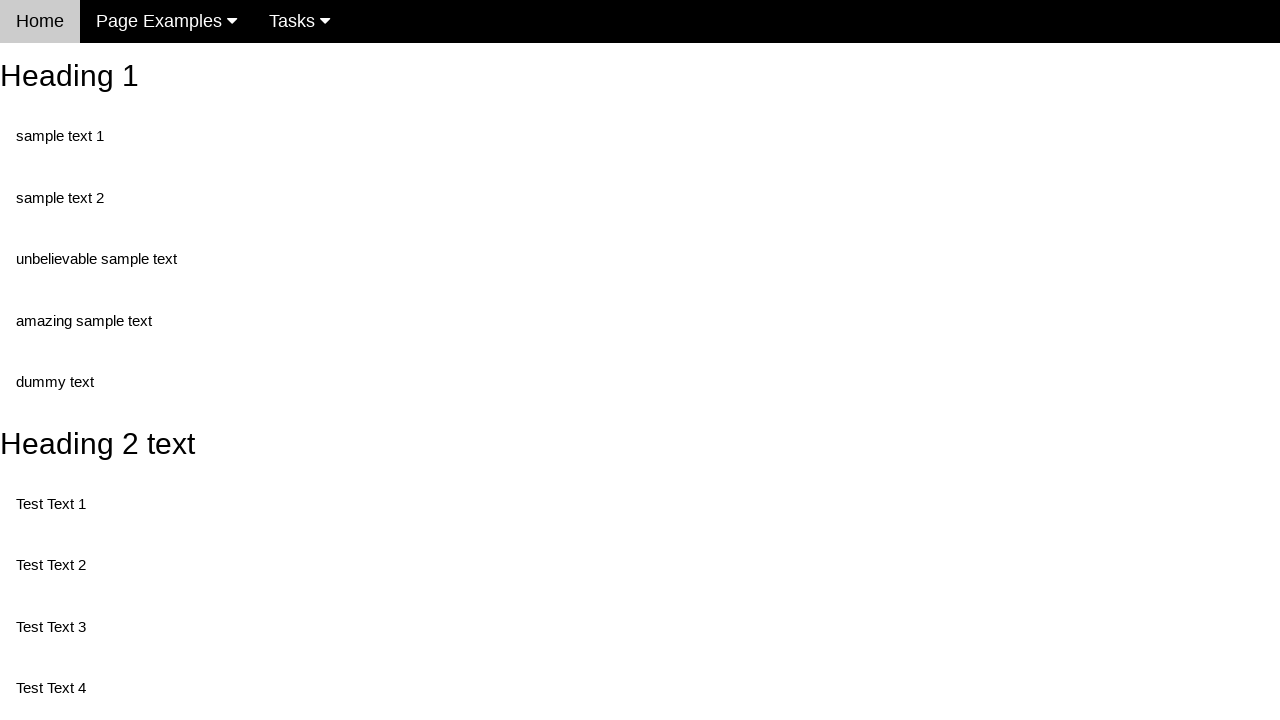

Navigated to locators example page
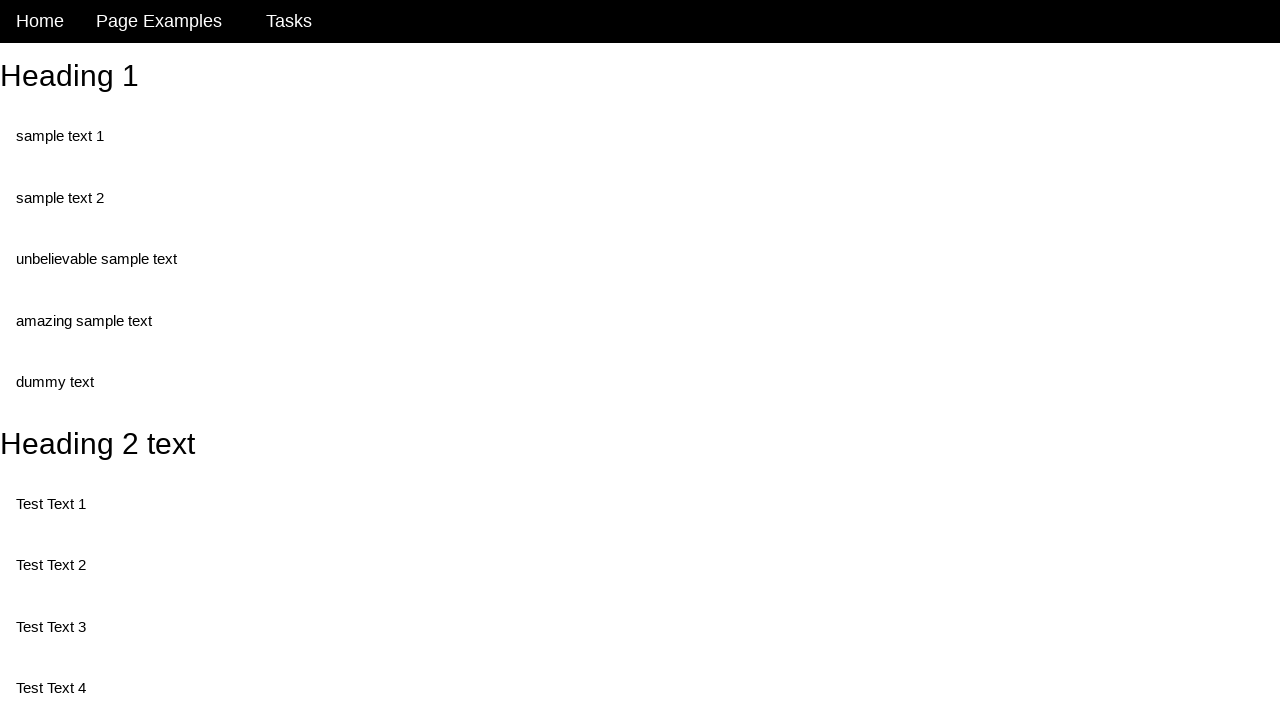

Located all elements with class 'test'
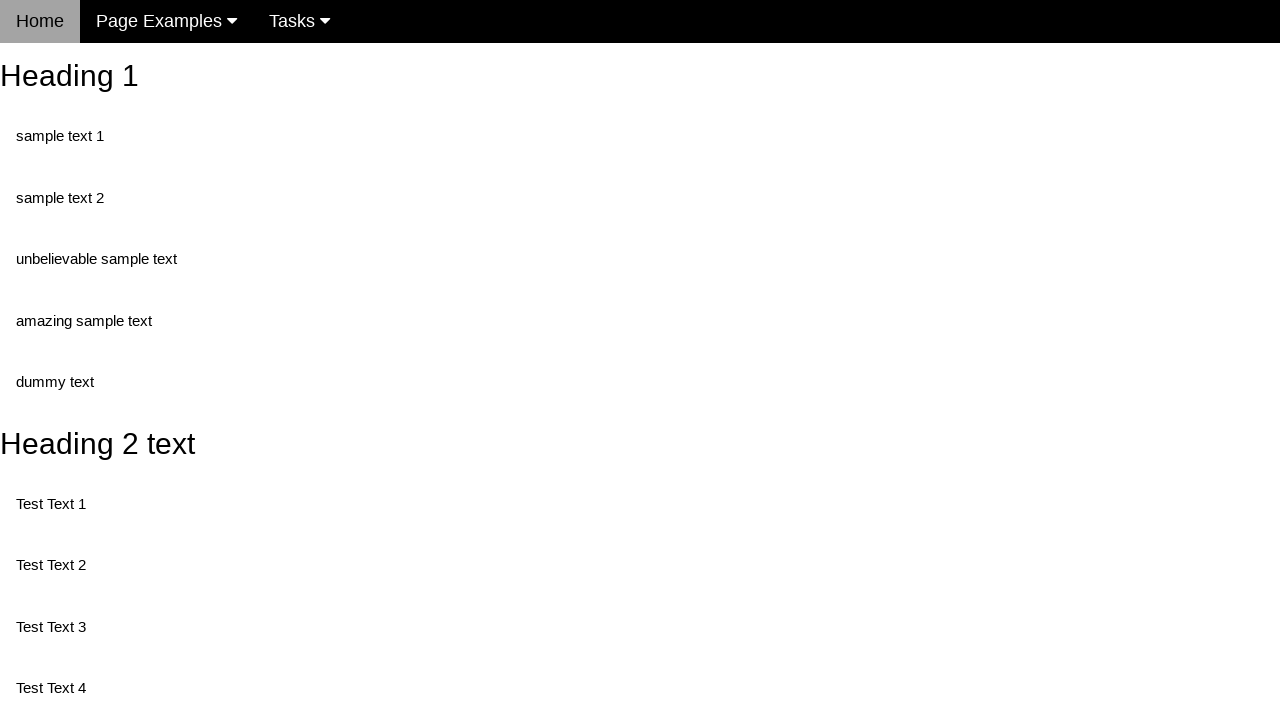

Verified that exactly 5 elements with class 'test' exist on the page
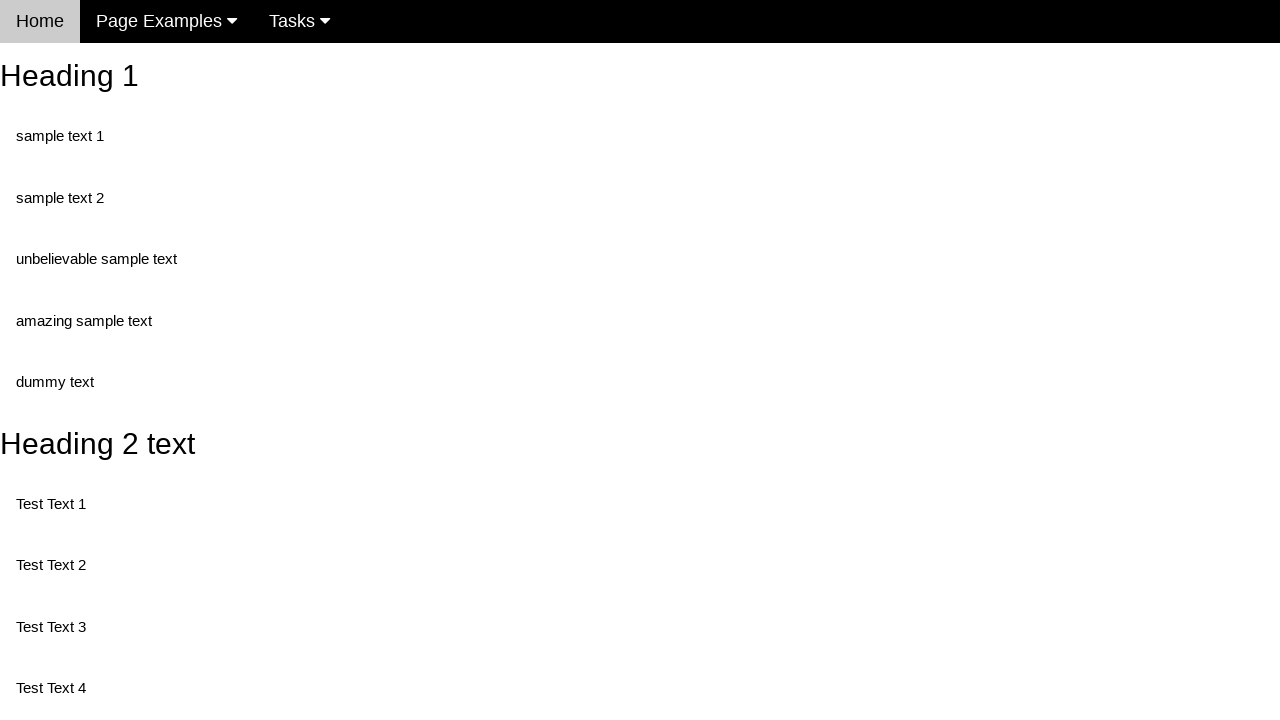

Retrieved value attribute from button with id 'buttonId'
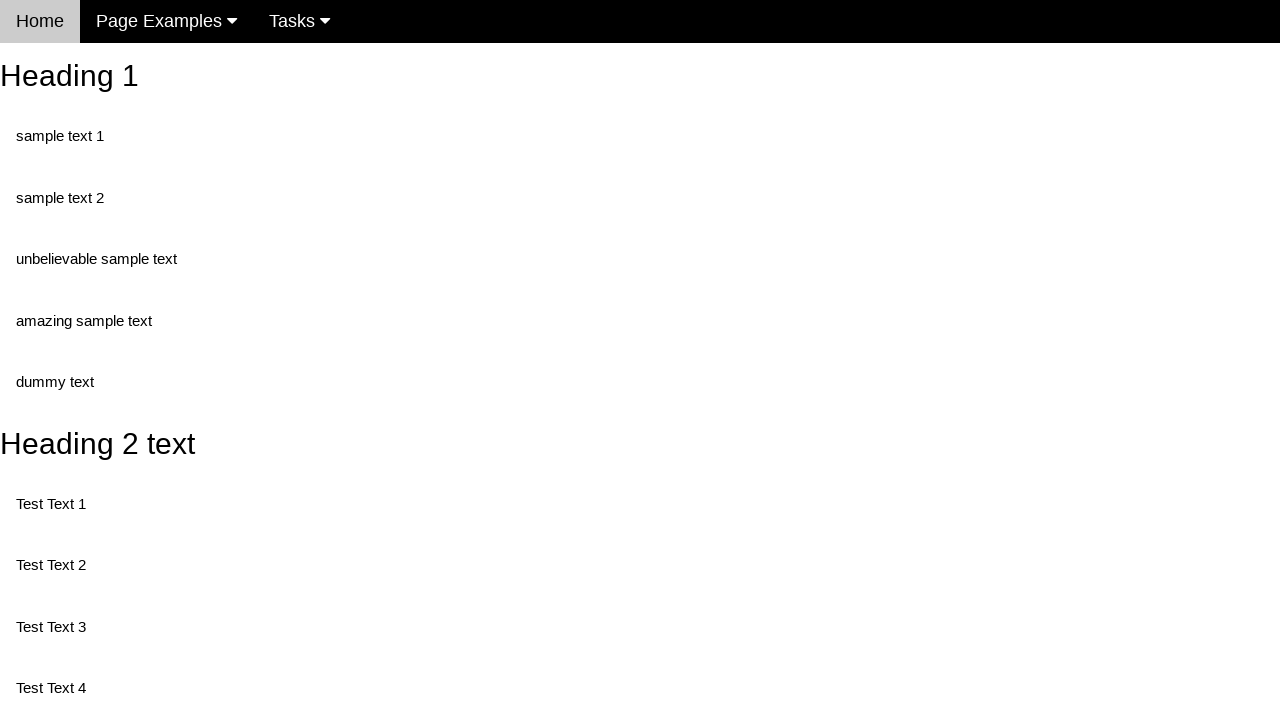

Verified that the second button has value attribute 'This is also a button'
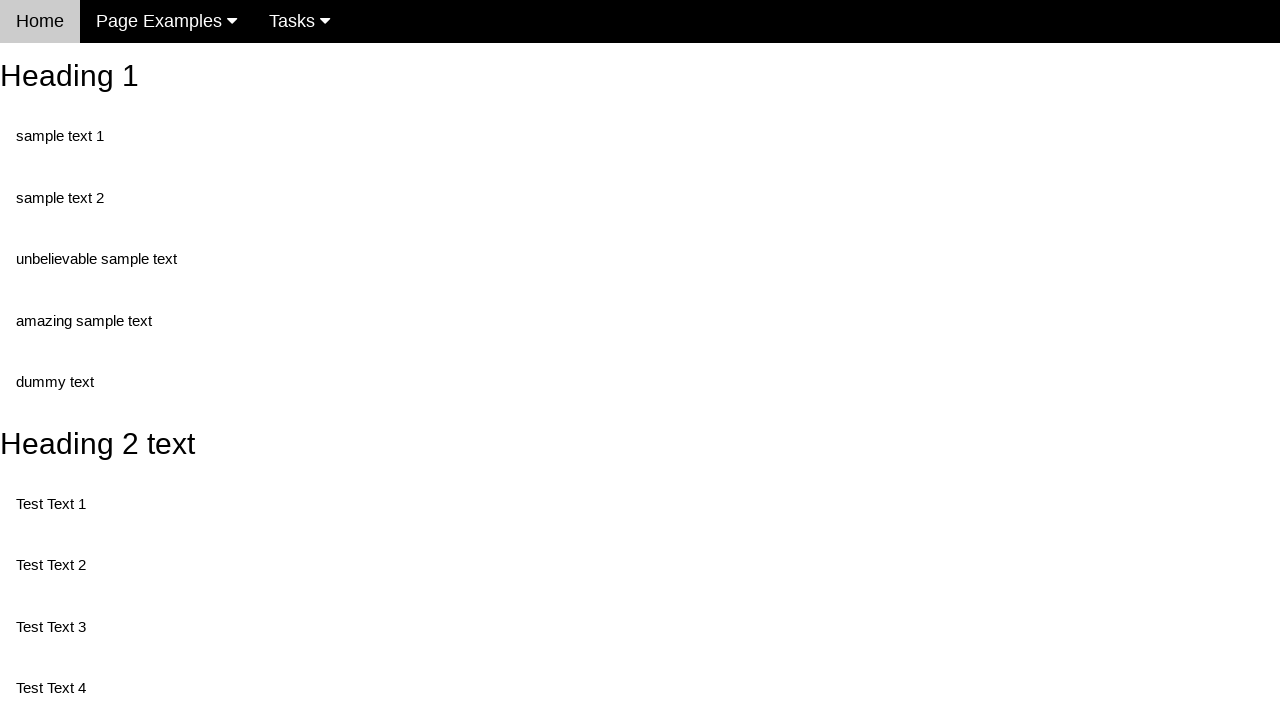

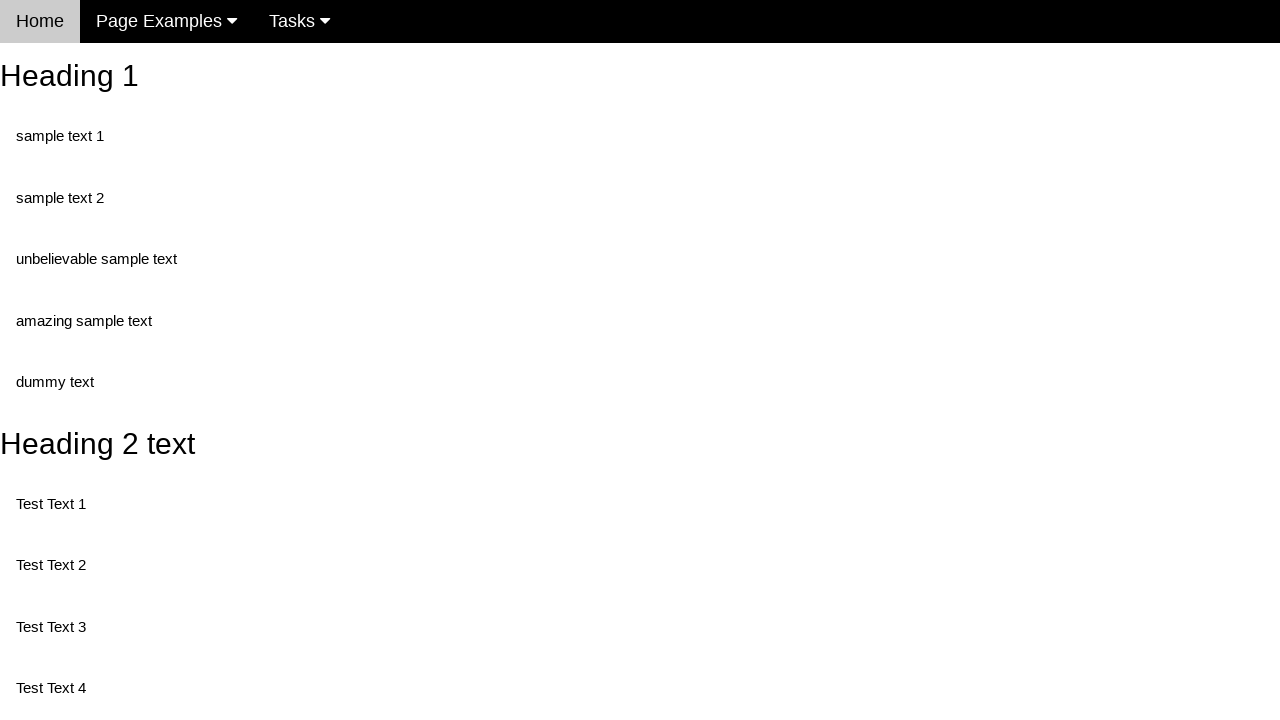